Tests that locked out user receives appropriate error message when attempting to login

Starting URL: https://www.saucedemo.com/

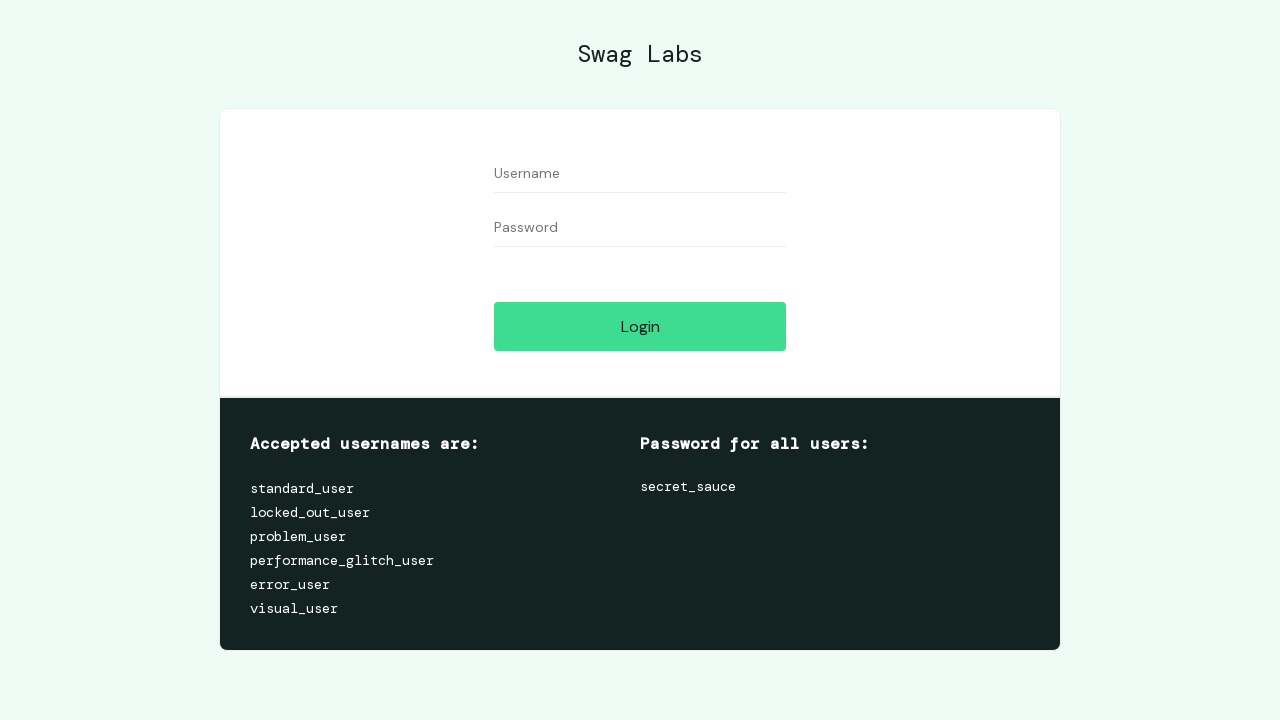

Filled username field with 'locked_out_user' on #user-name
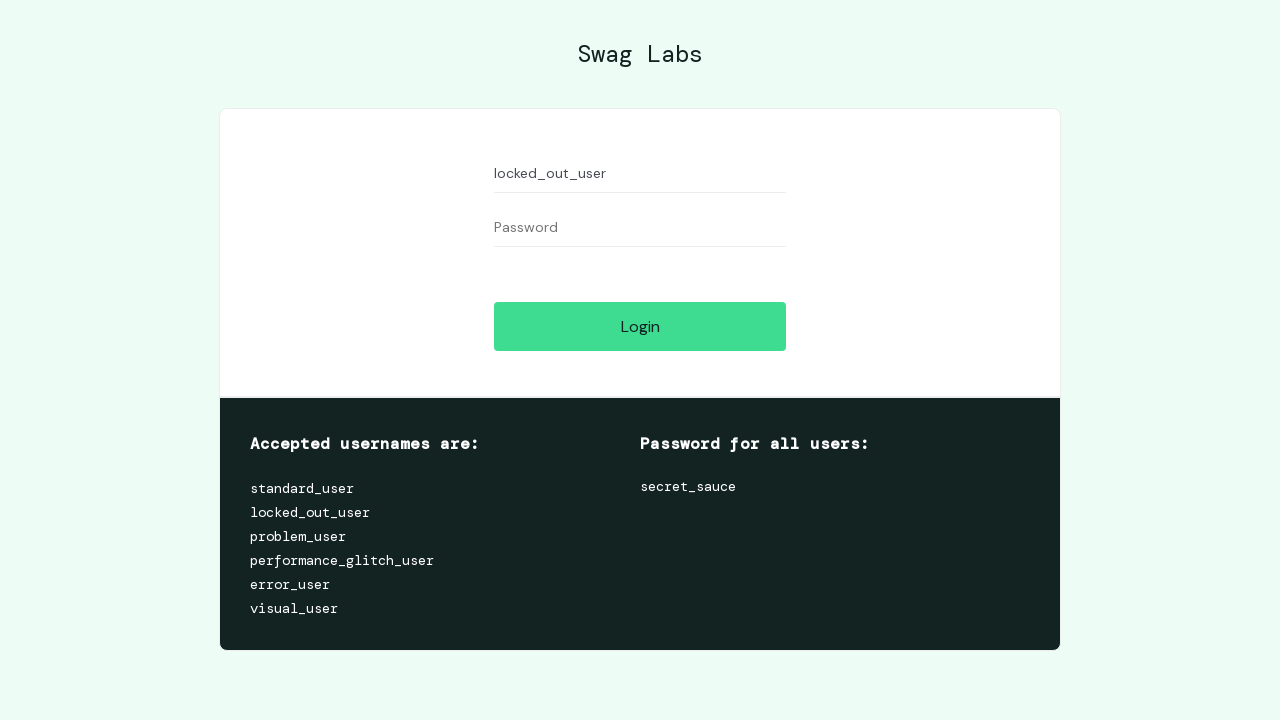

Filled password field with 'secret_sauce' on #password
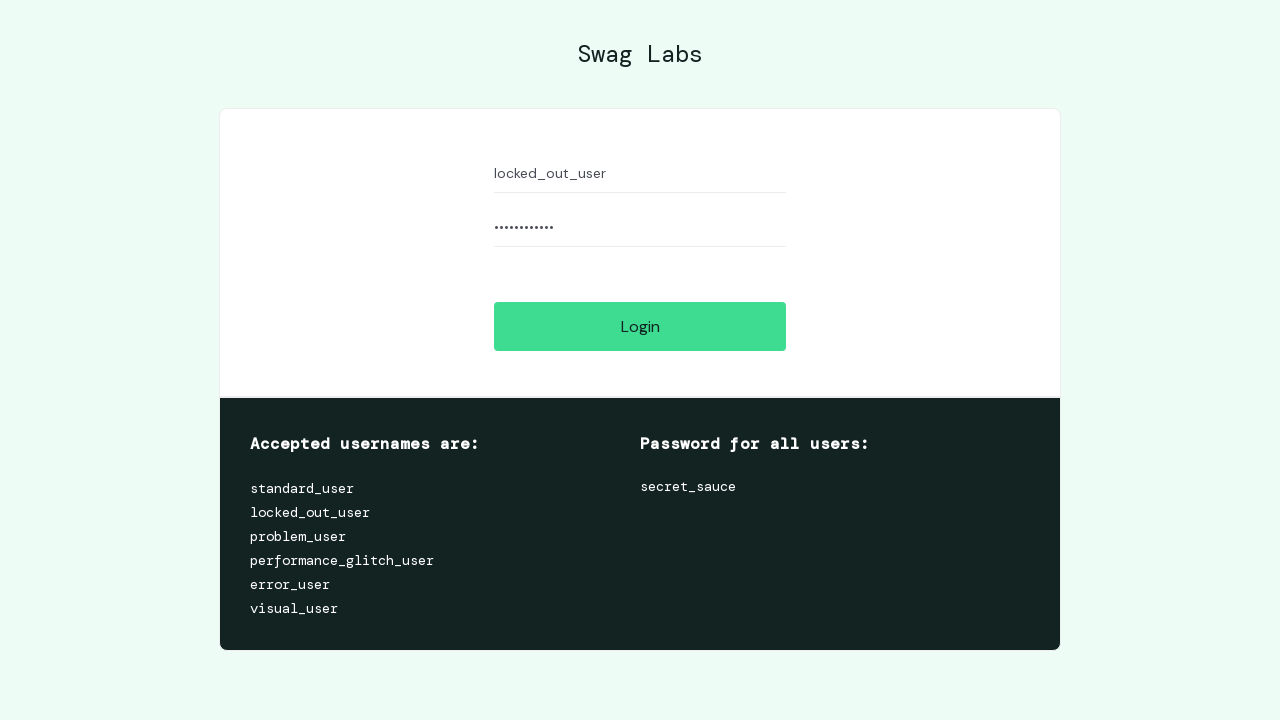

Clicked login button at (640, 326) on #login-button
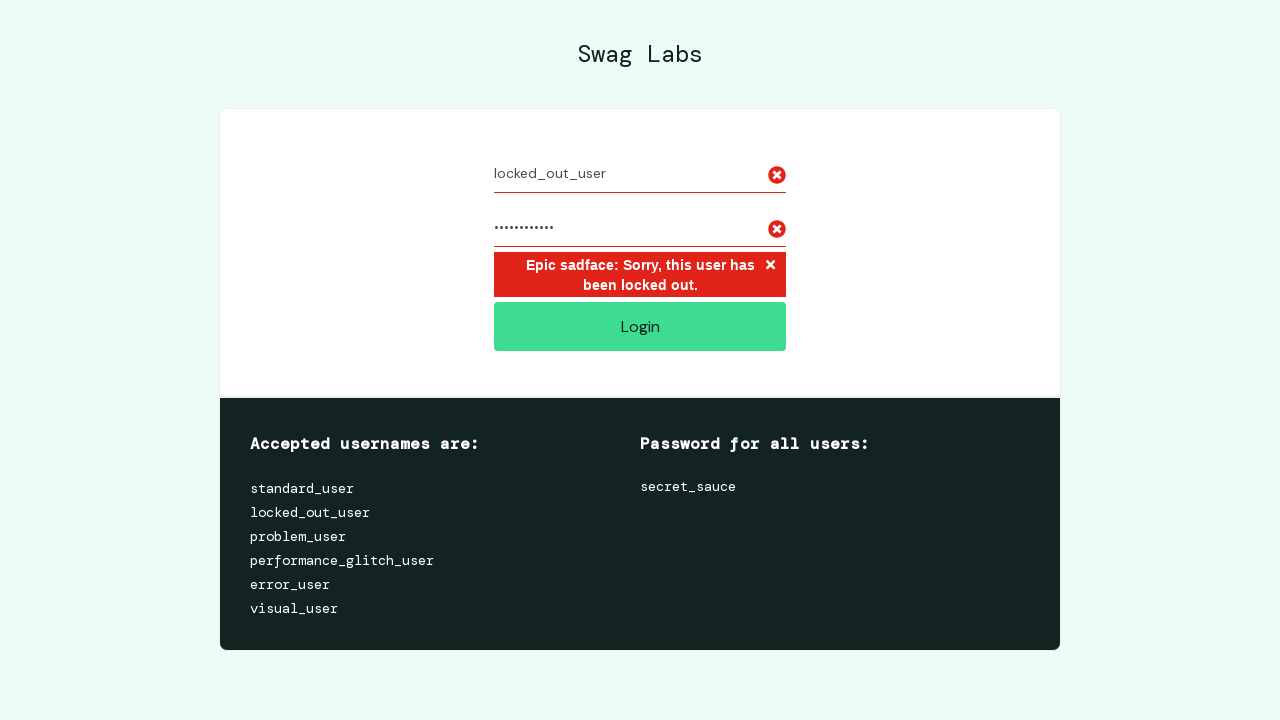

Error message appeared for locked out user
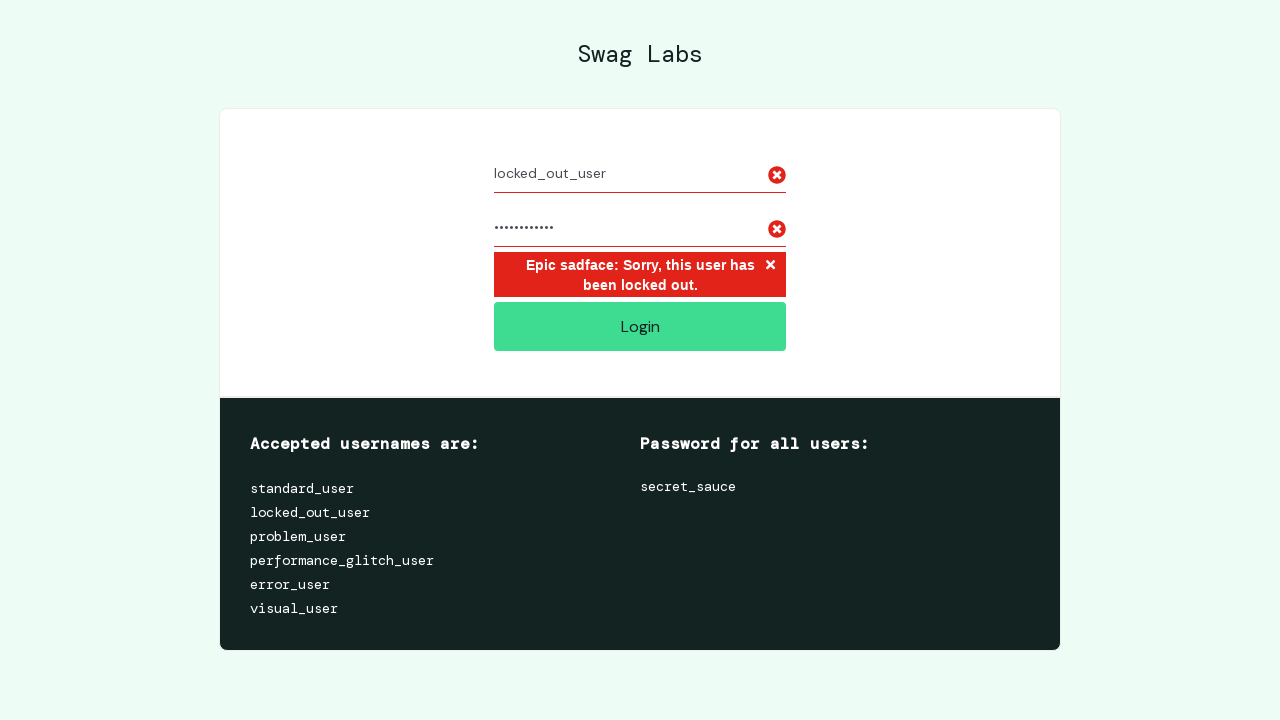

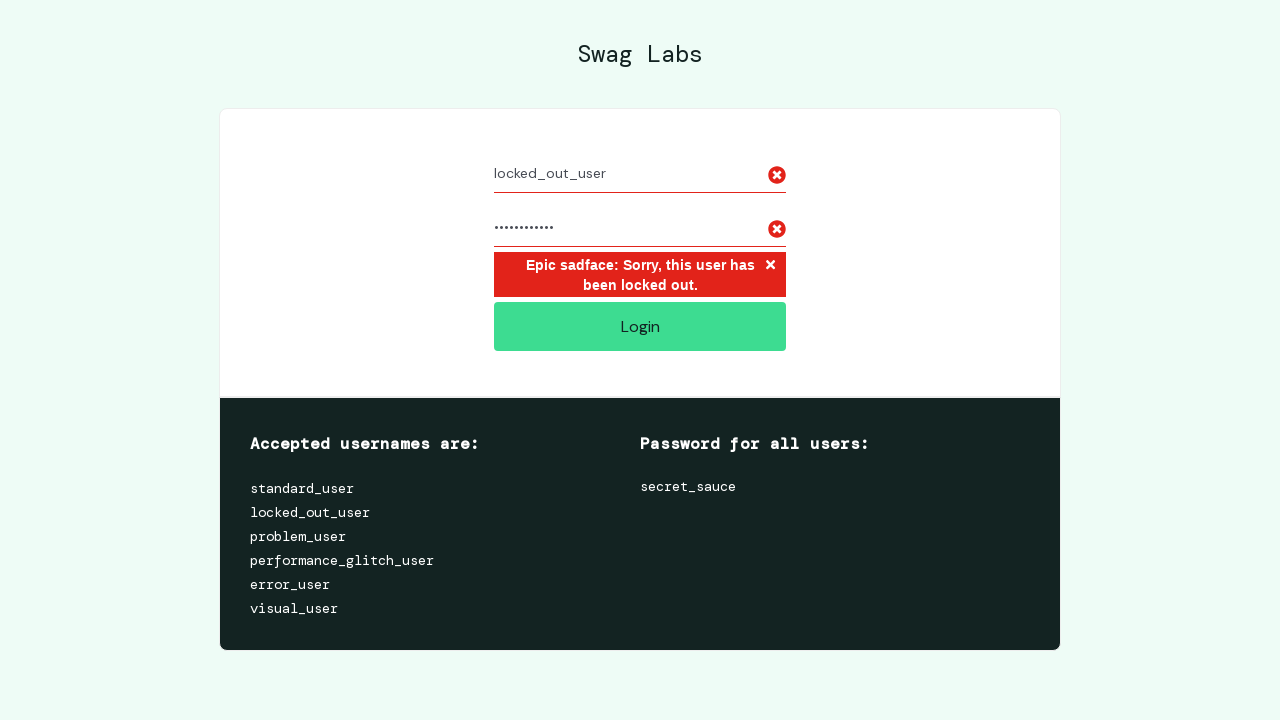